Tests calculator invalid input handling by entering 'invalid' as first number and verifying the result shows invalid input message

Starting URL: https://calculatorhtml.onrender.com/

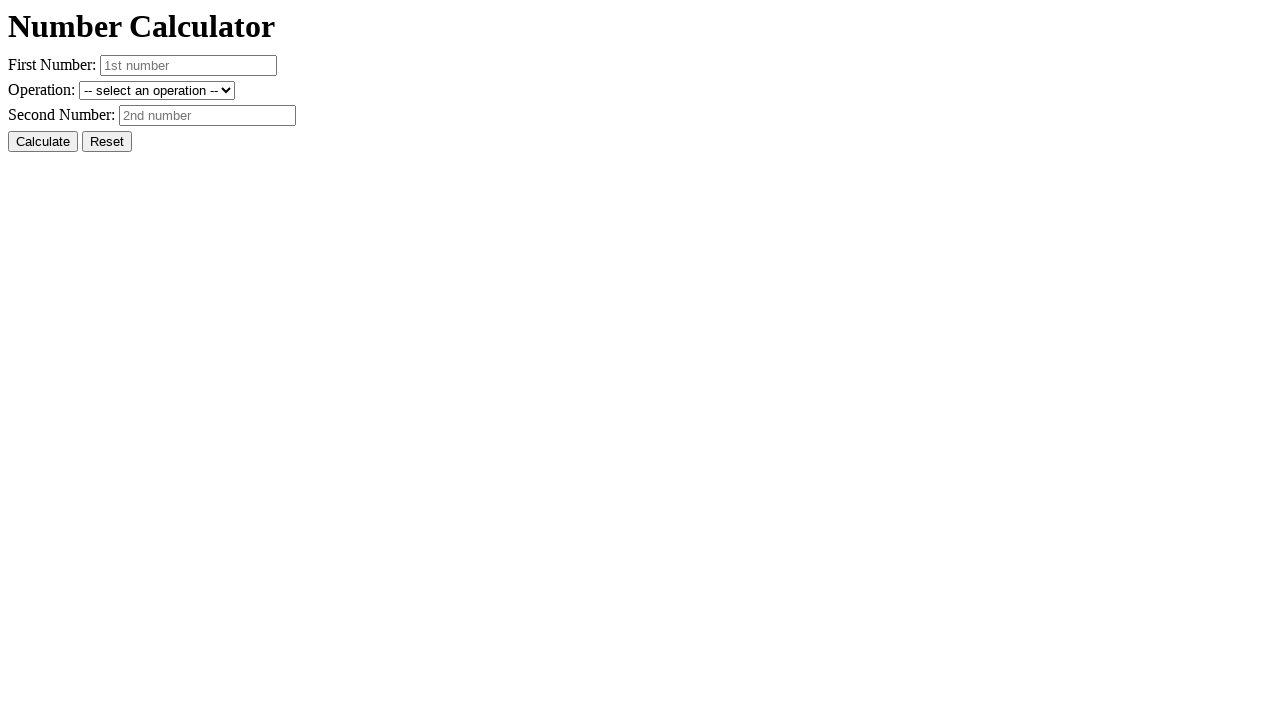

Clicked reset button to clear any previous values at (107, 142) on #resetButton
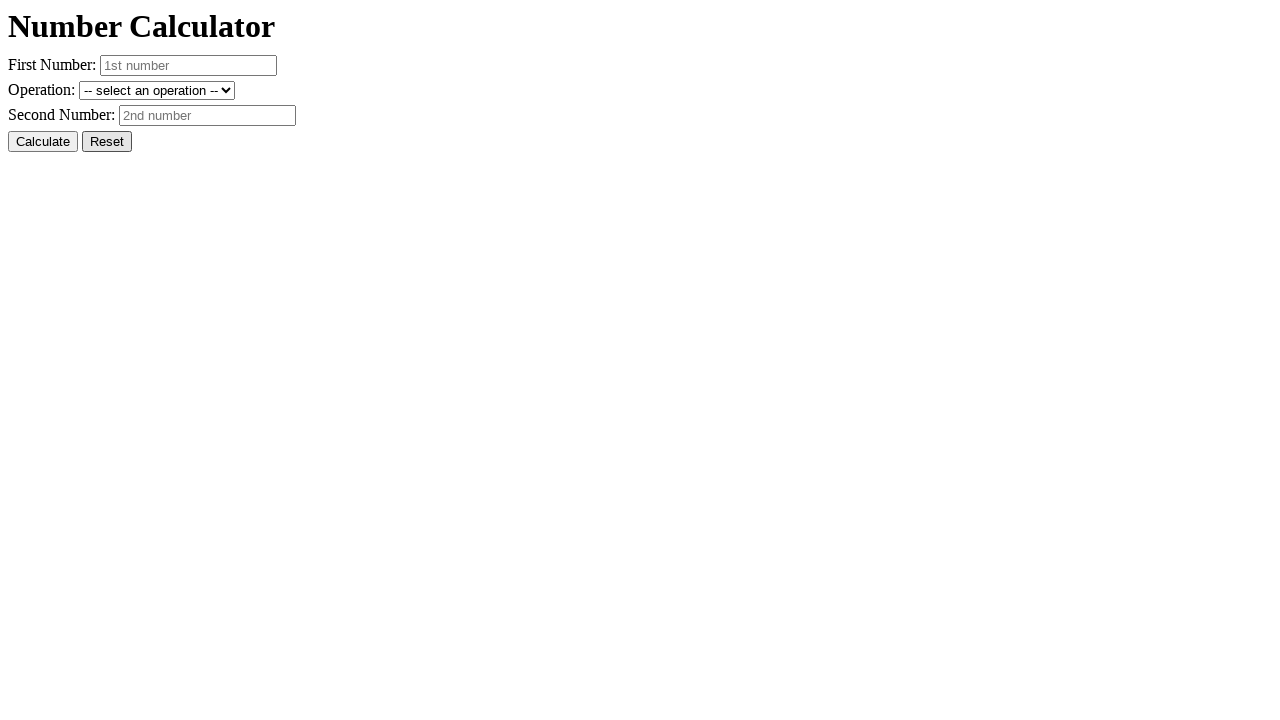

Entered 'invalid' as first number on #number1
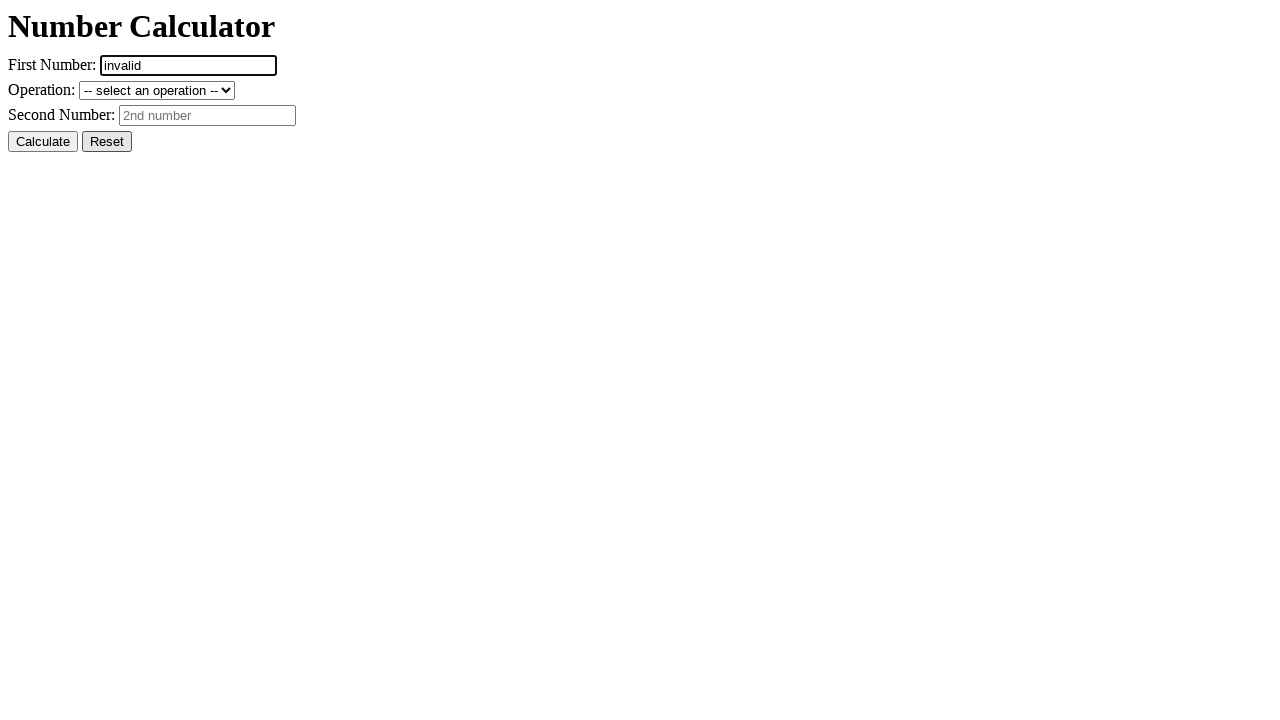

Entered '10' as second number on #number2
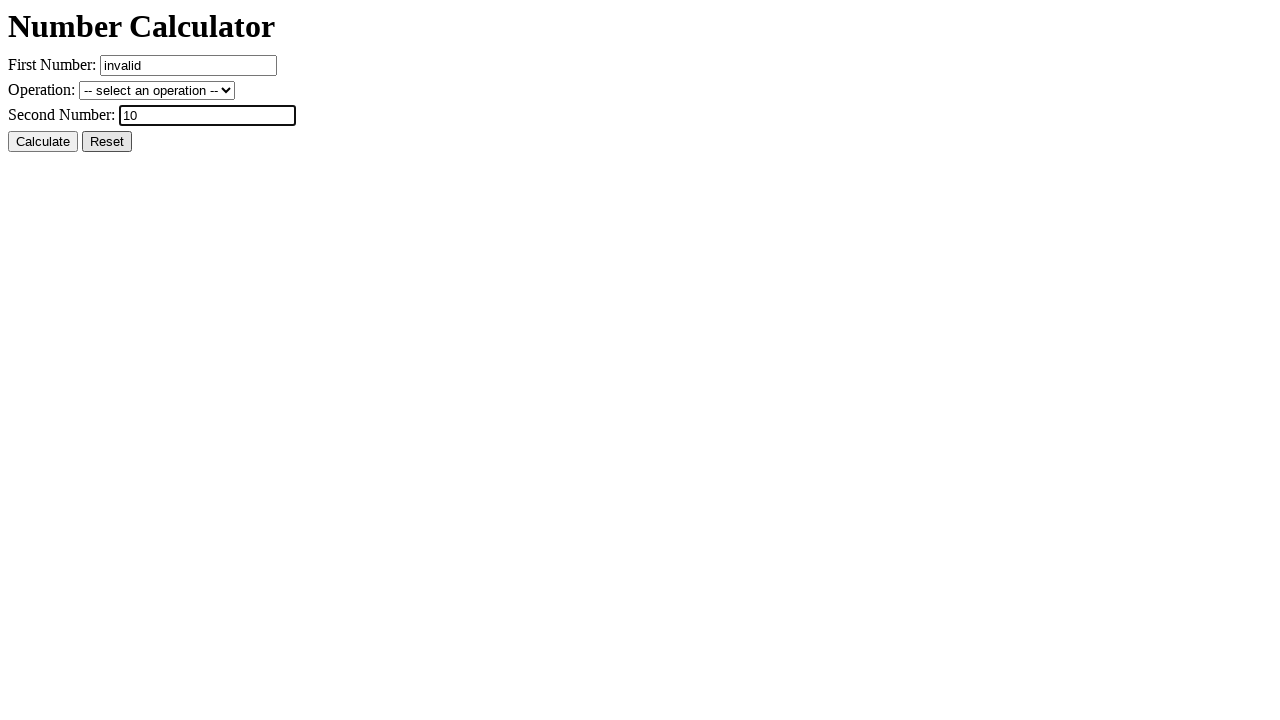

Selected addition operation on #operation
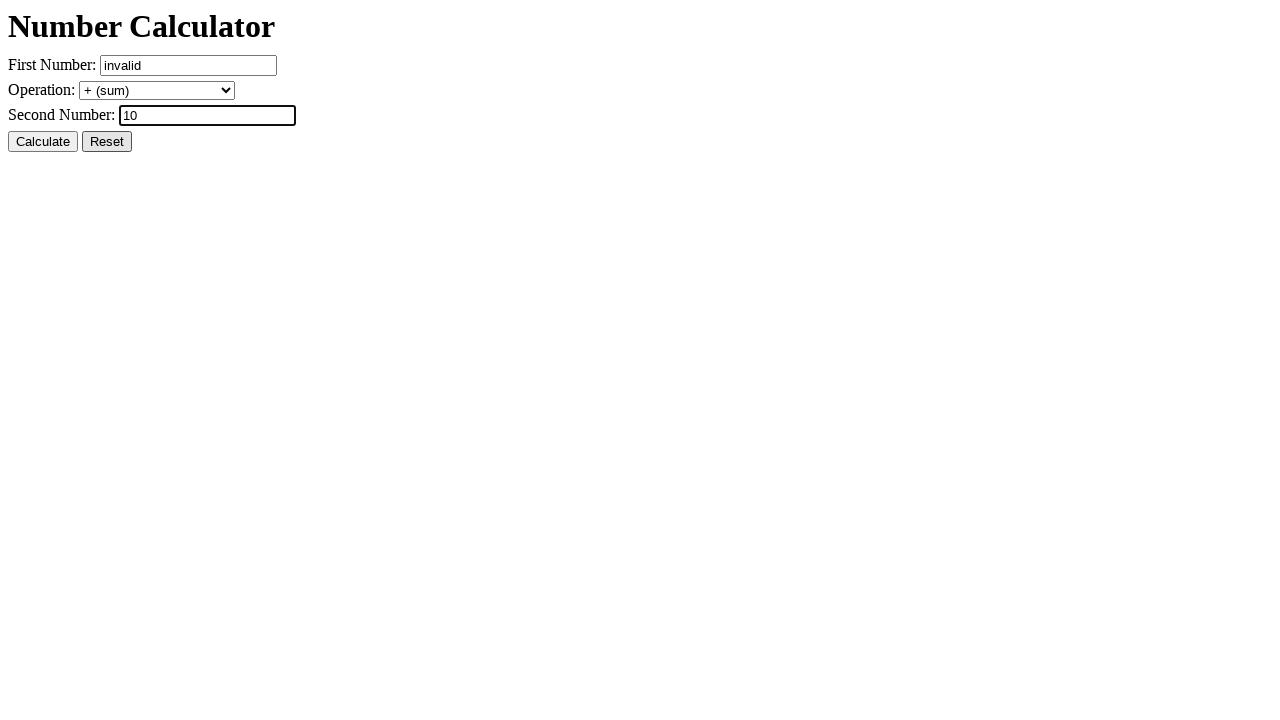

Clicked calculate button at (43, 142) on #calcButton
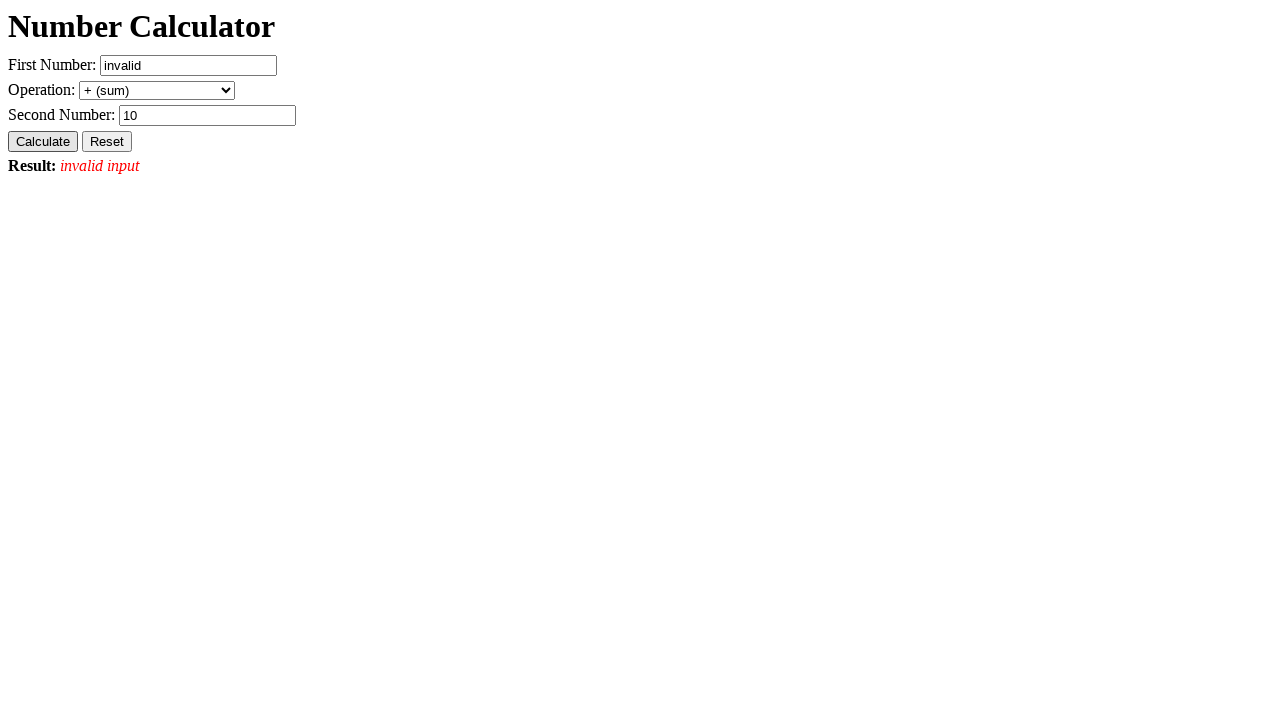

Verified result shows invalid input message
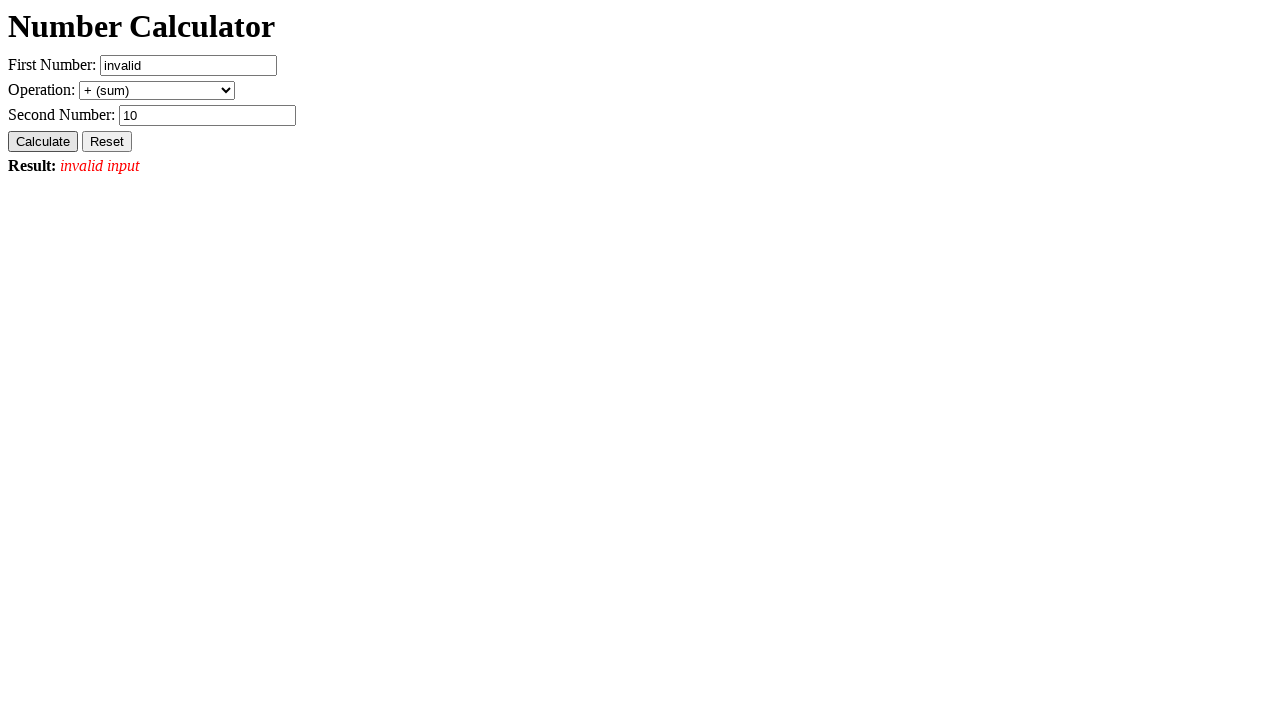

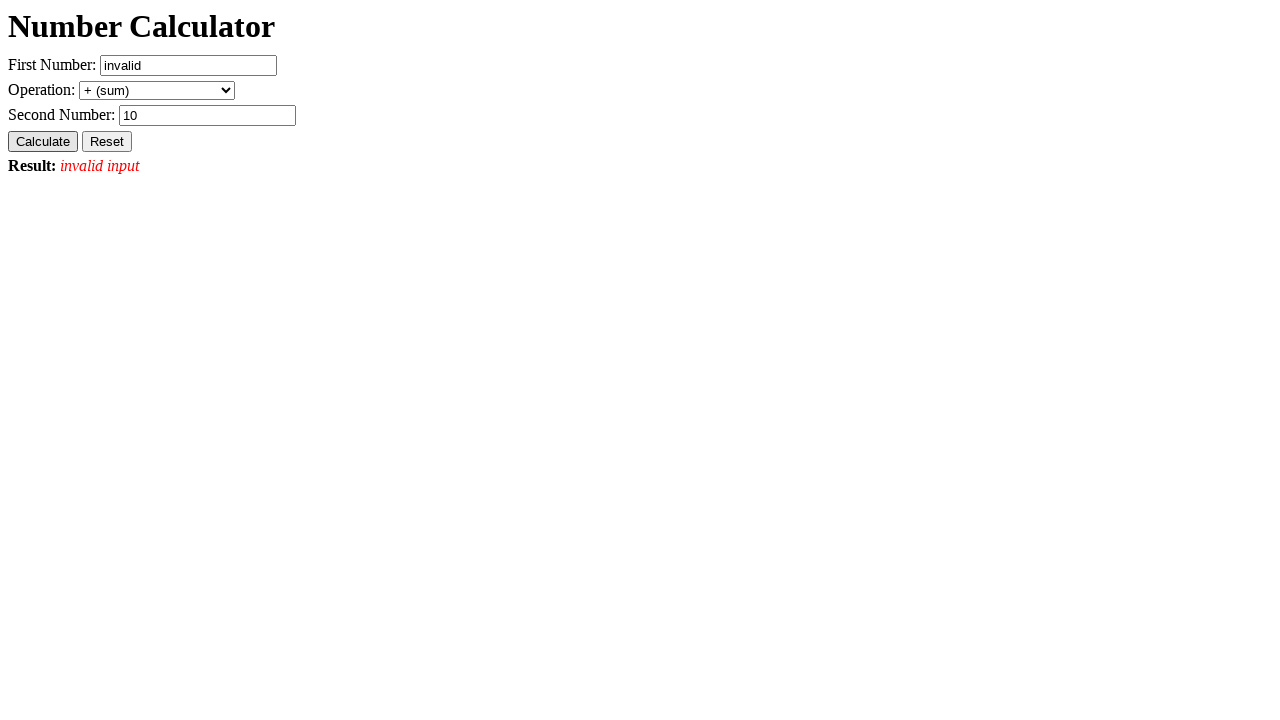